Opens the OpenCart demo e-commerce website and verifies it loads successfully

Starting URL: https://demo-opencart.com/

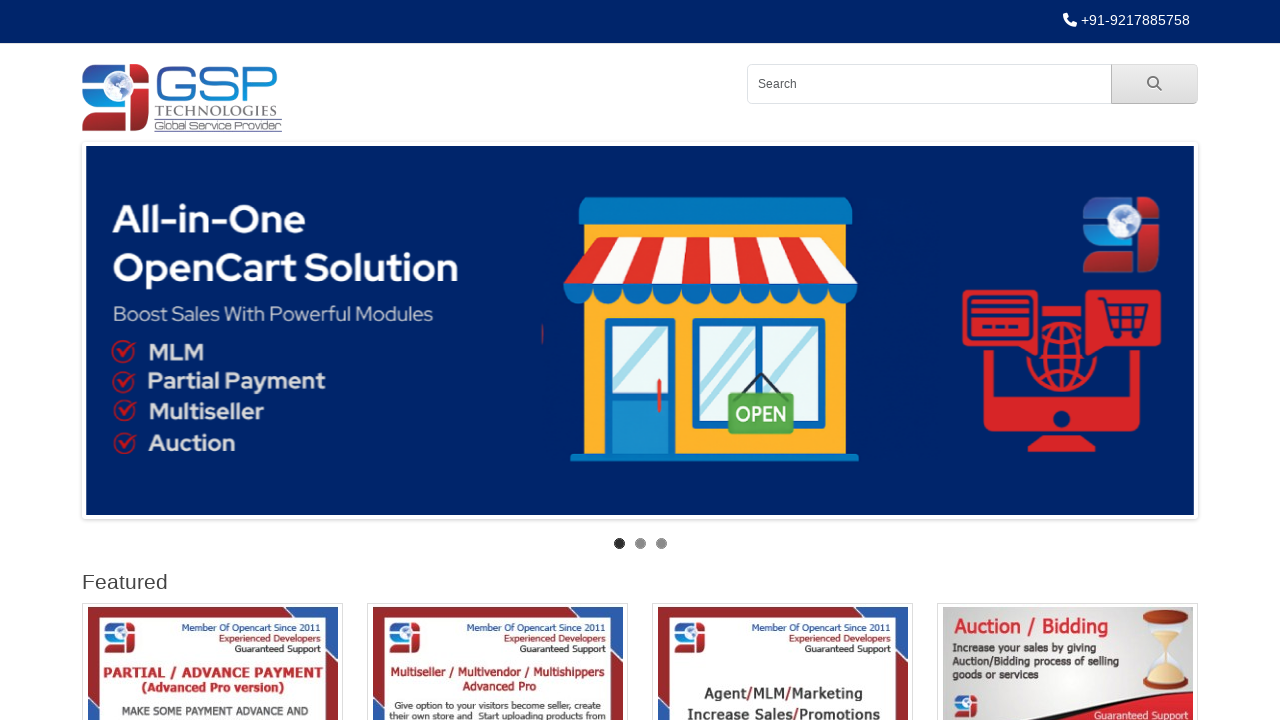

Waited for page DOM content to load
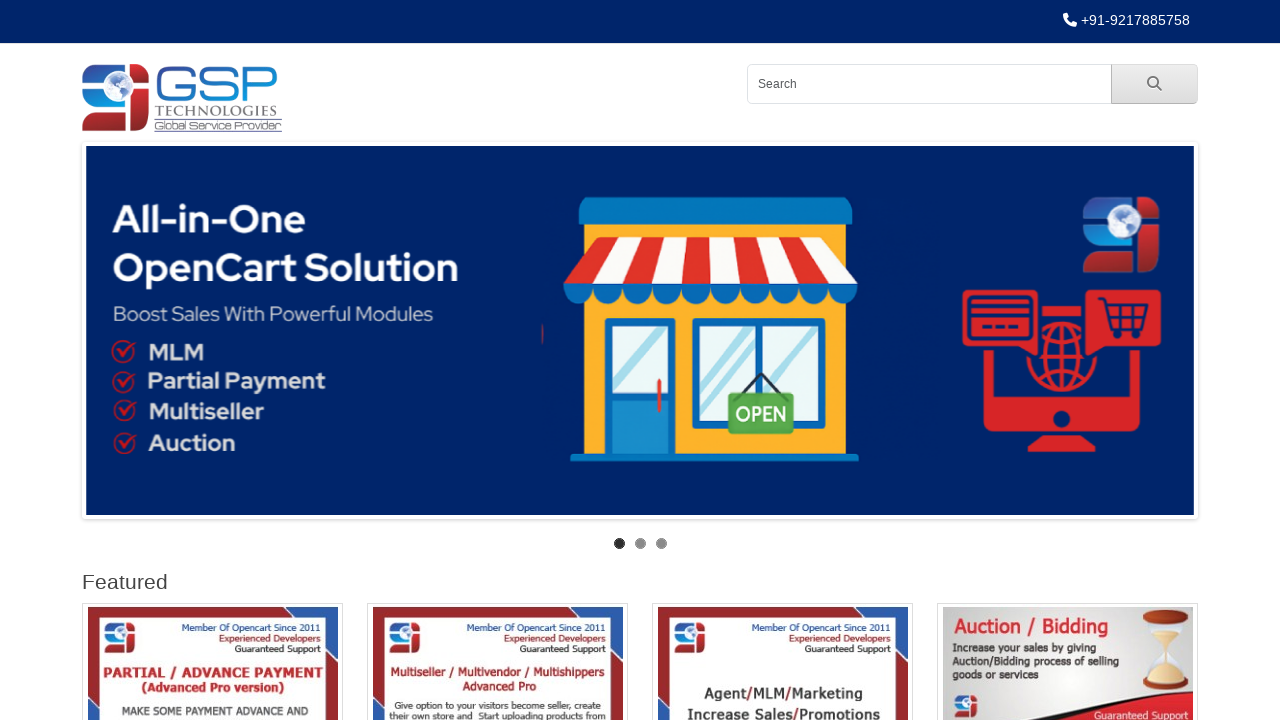

OpenCart logo element loaded, verifying successful page load
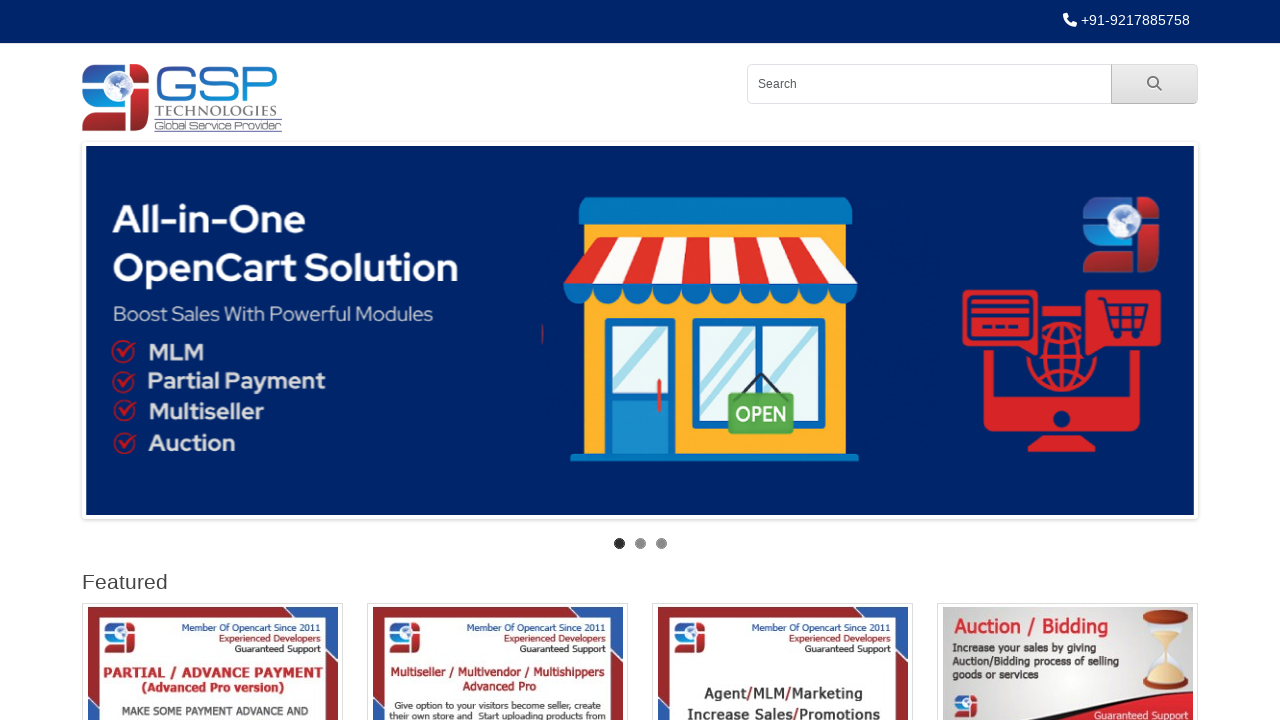

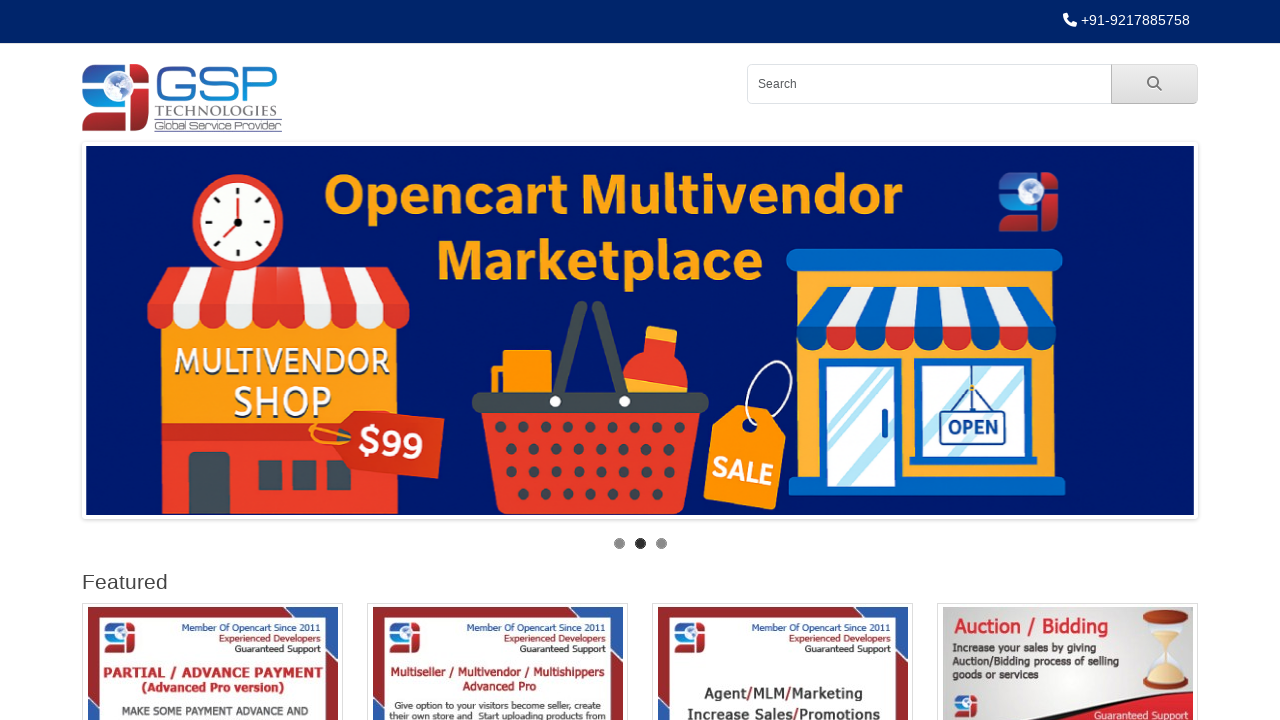